Tests the vowels, spaces, and punctuation filter button with default text by clicking the filter button and highlight button.

Starting URL: https://rioran.github.io/ru_vowels_filter/main.html

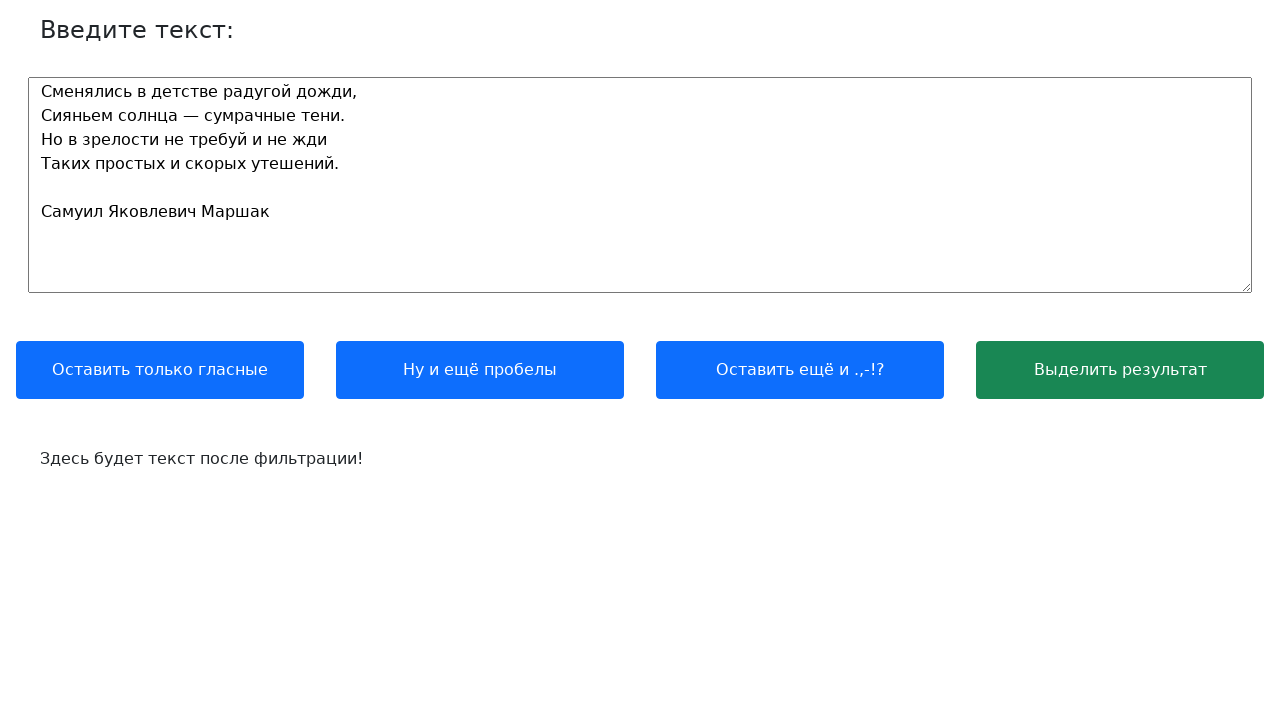

Clicked the vowels, spaces and punctuation filter button at (800, 370) on xpath=//button[contains(.,'Оставить ещё и .,-!?')]
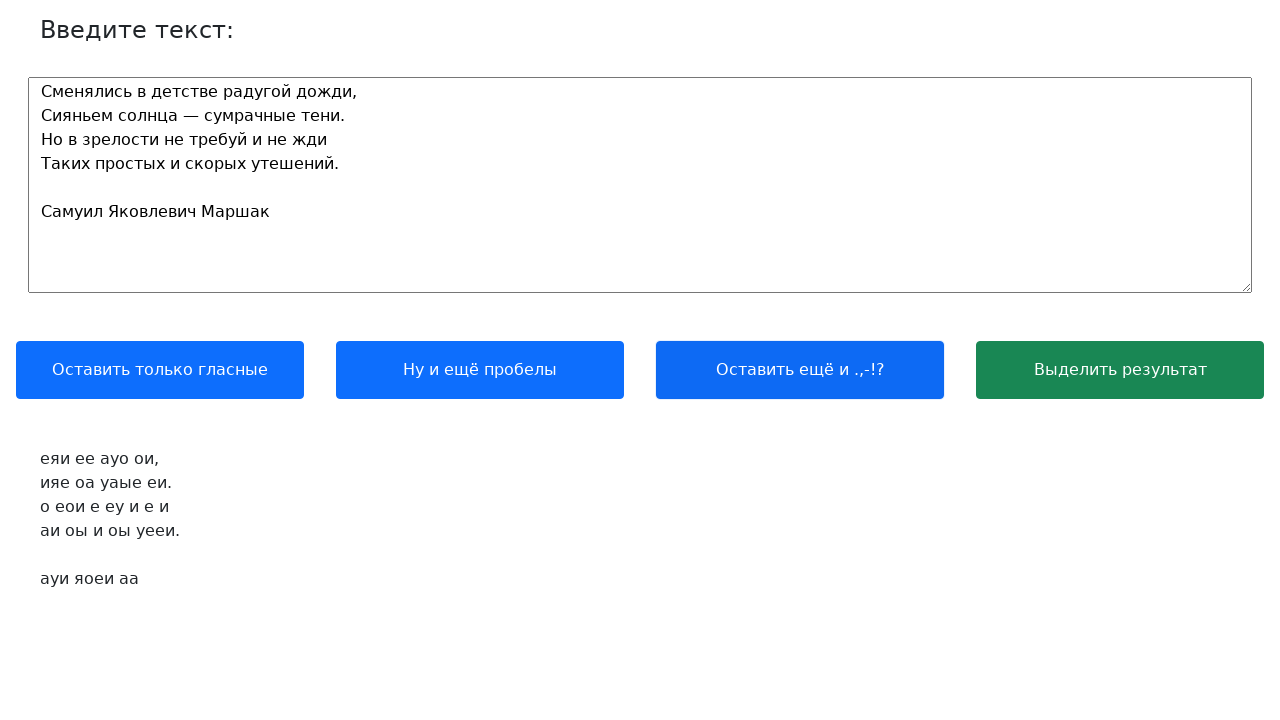

Clicked the highlight button at (1120, 370) on xpath=//button[contains(.,'Выделить результат')]
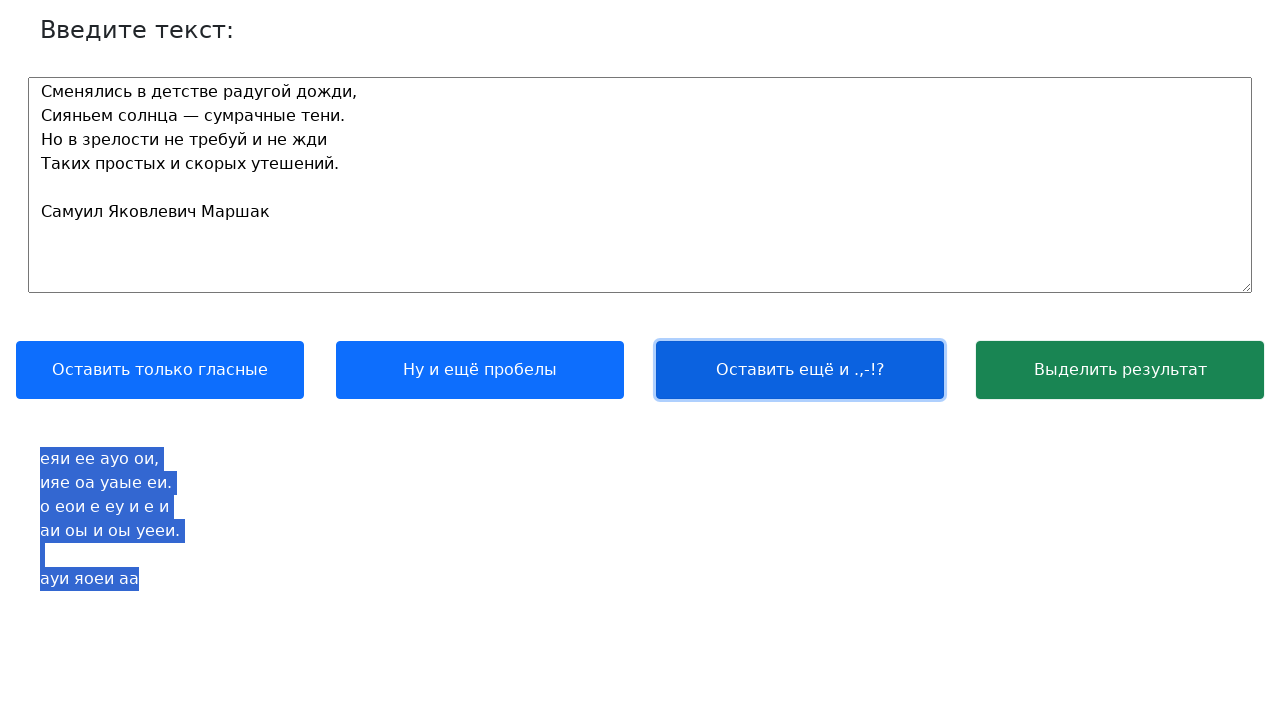

Output text became visible
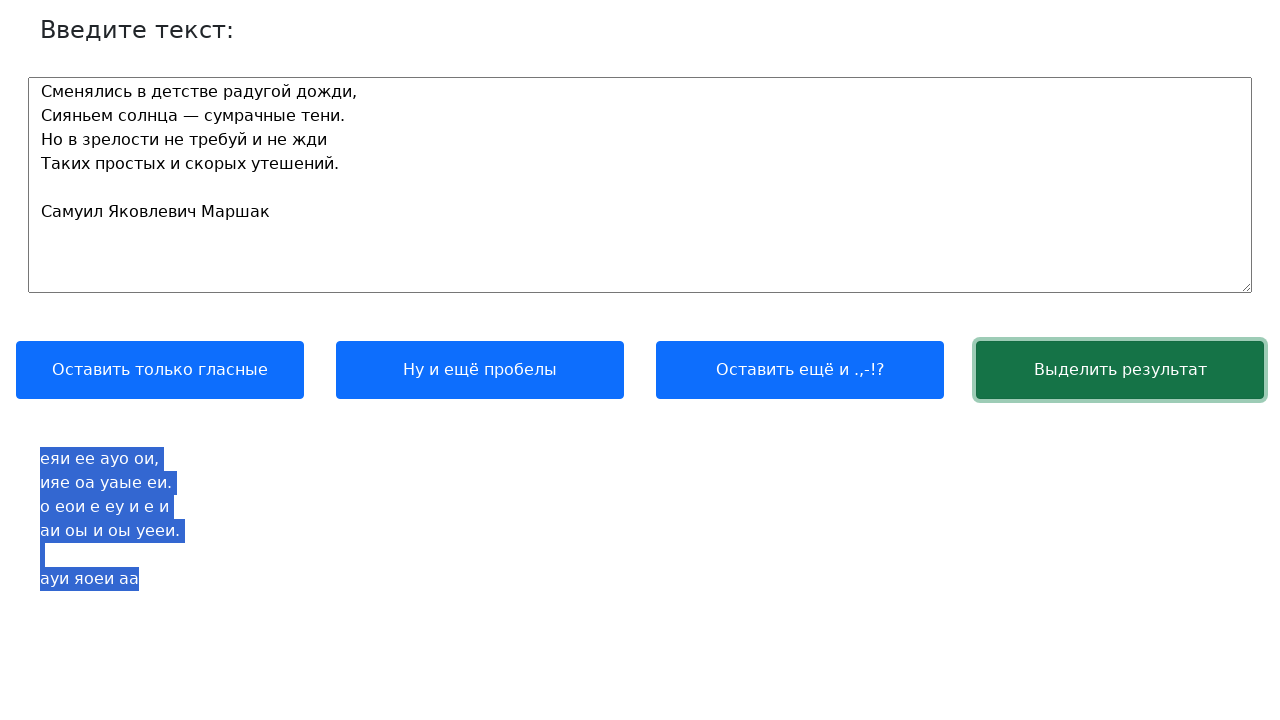

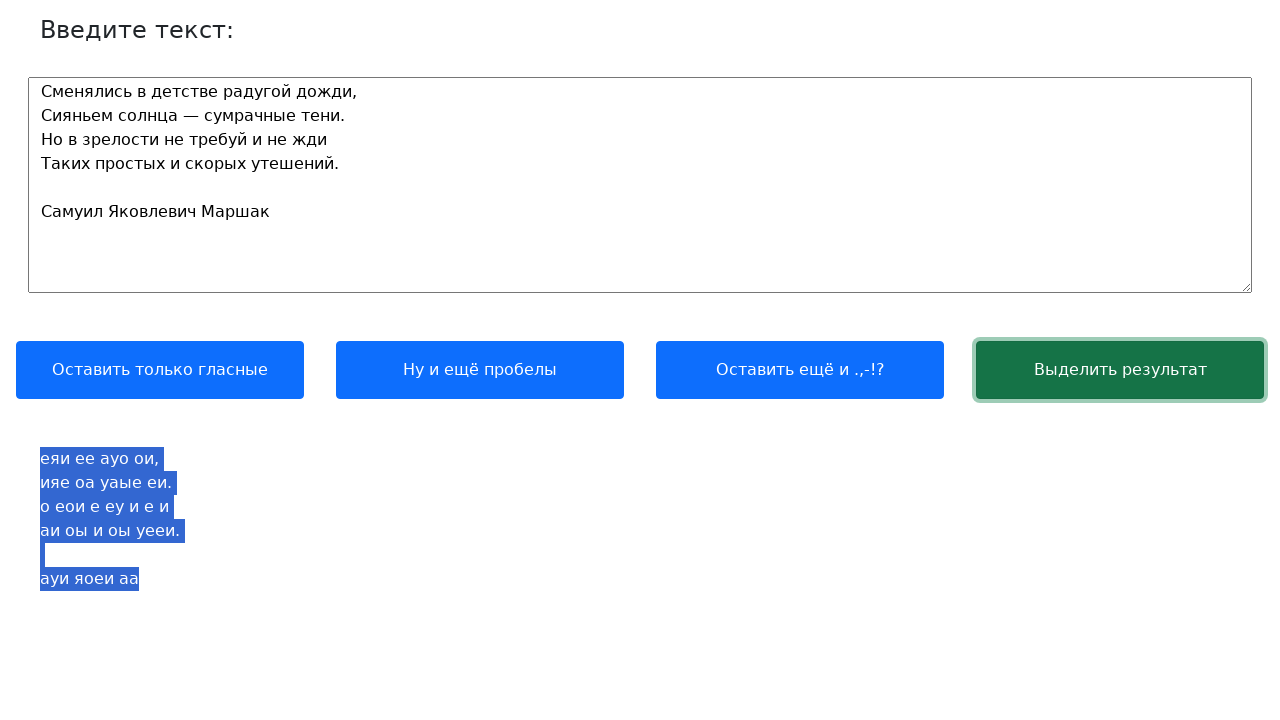